Tests JavaScript alert handling by clicking a button to trigger an alert and waiting for it to appear

Starting URL: https://www.lambdatest.com/selenium-playground/javascript-alert-box-demo

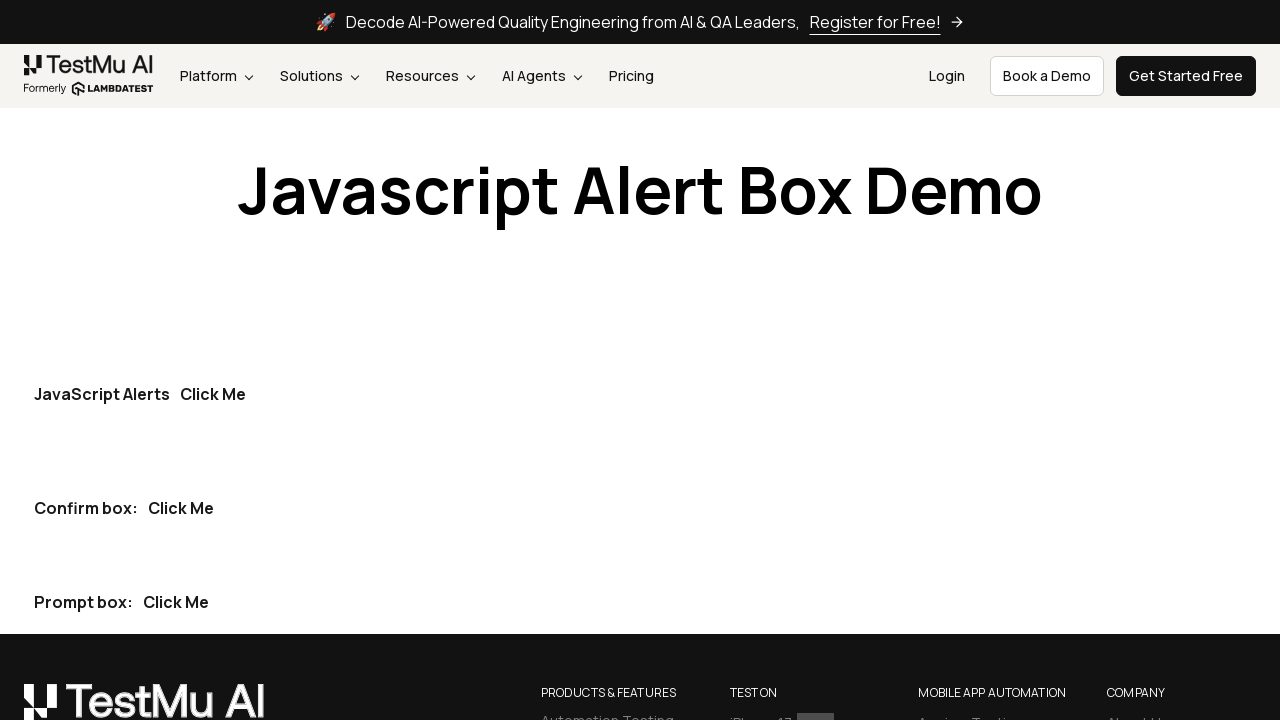

Clicked button to trigger JavaScript alert at (213, 394) on xpath=(//*[@type='button'])[1]
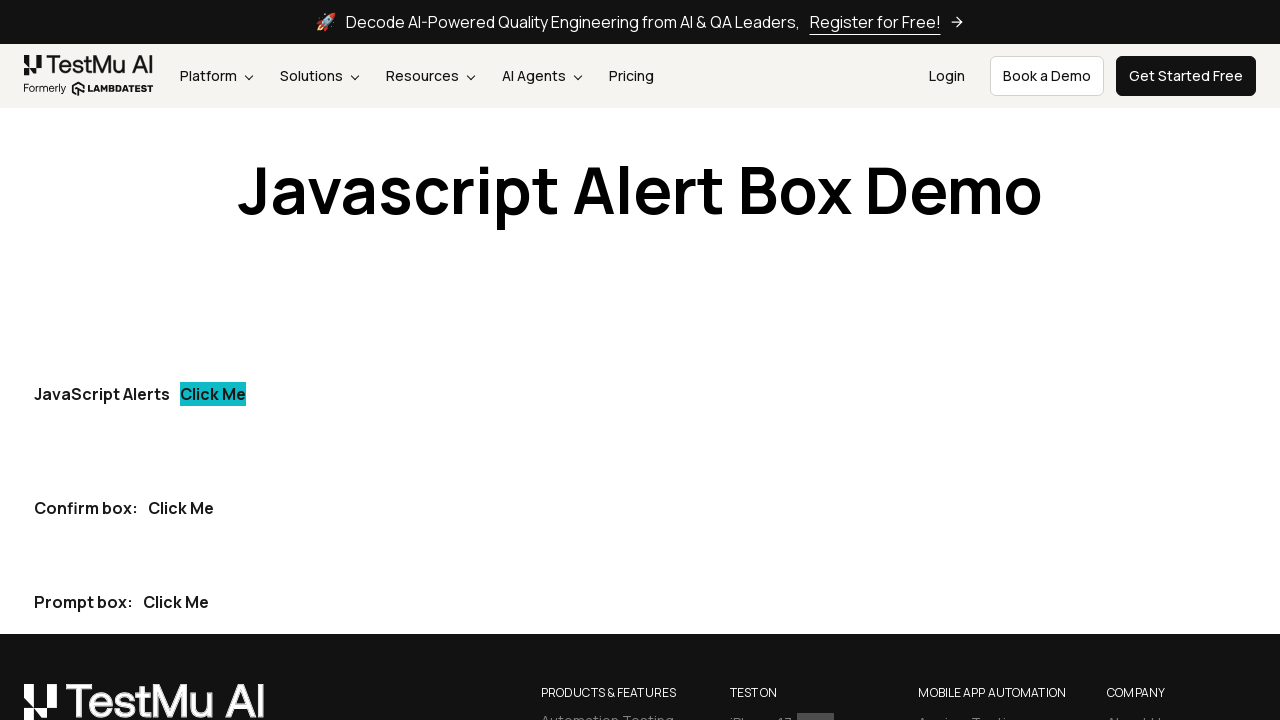

Set up alert dialog handler to accept alerts
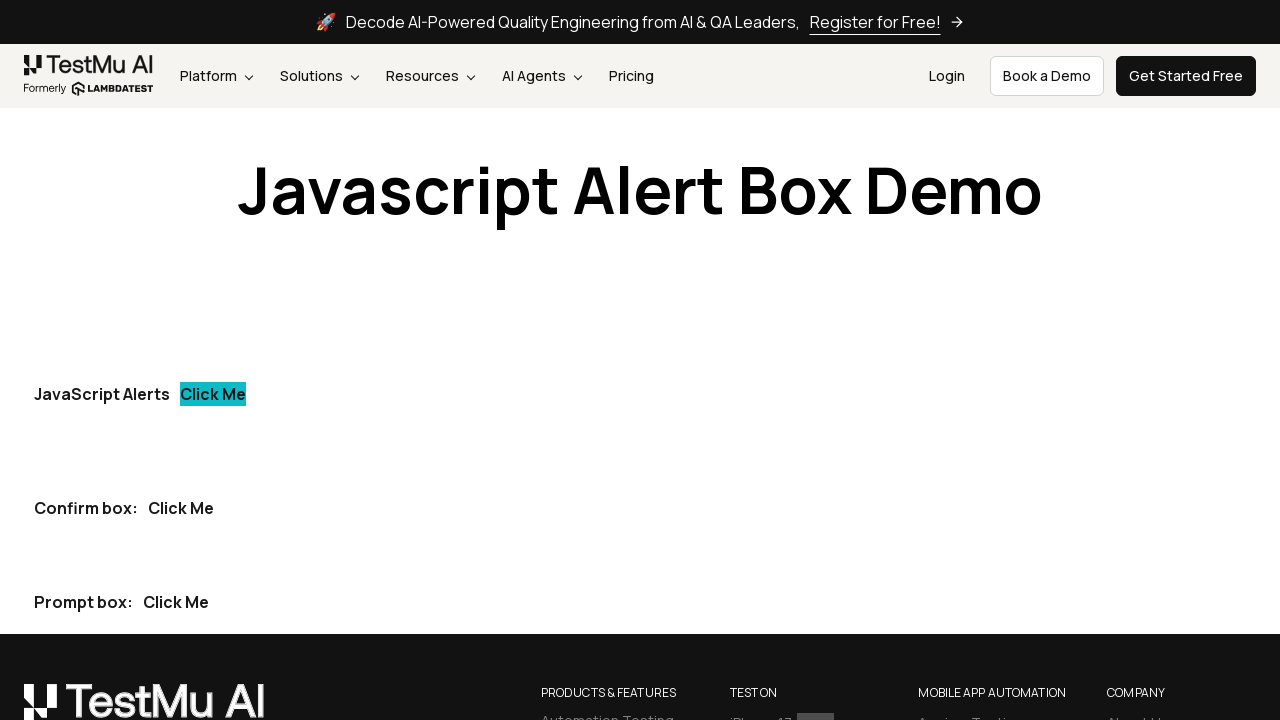

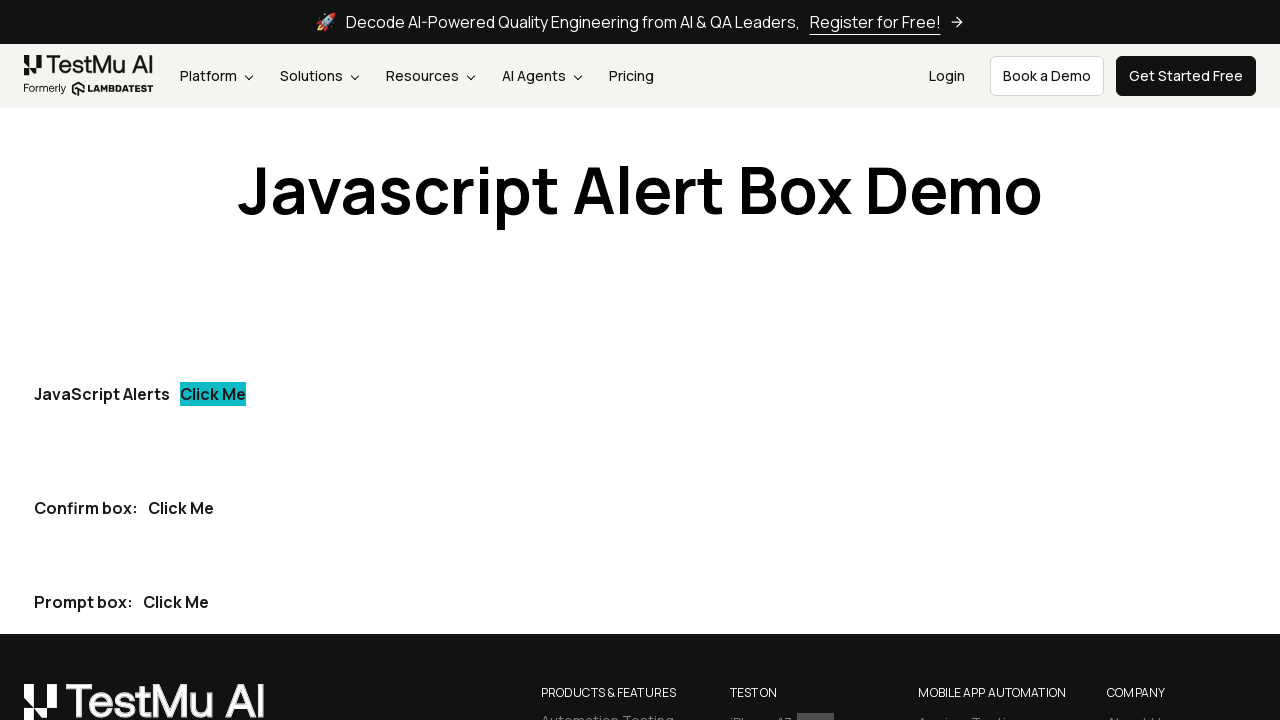